Tests clicking on a checkbox to toggle its checked state from unchecked to checked

Starting URL: http://the-internet.herokuapp.com/checkboxes

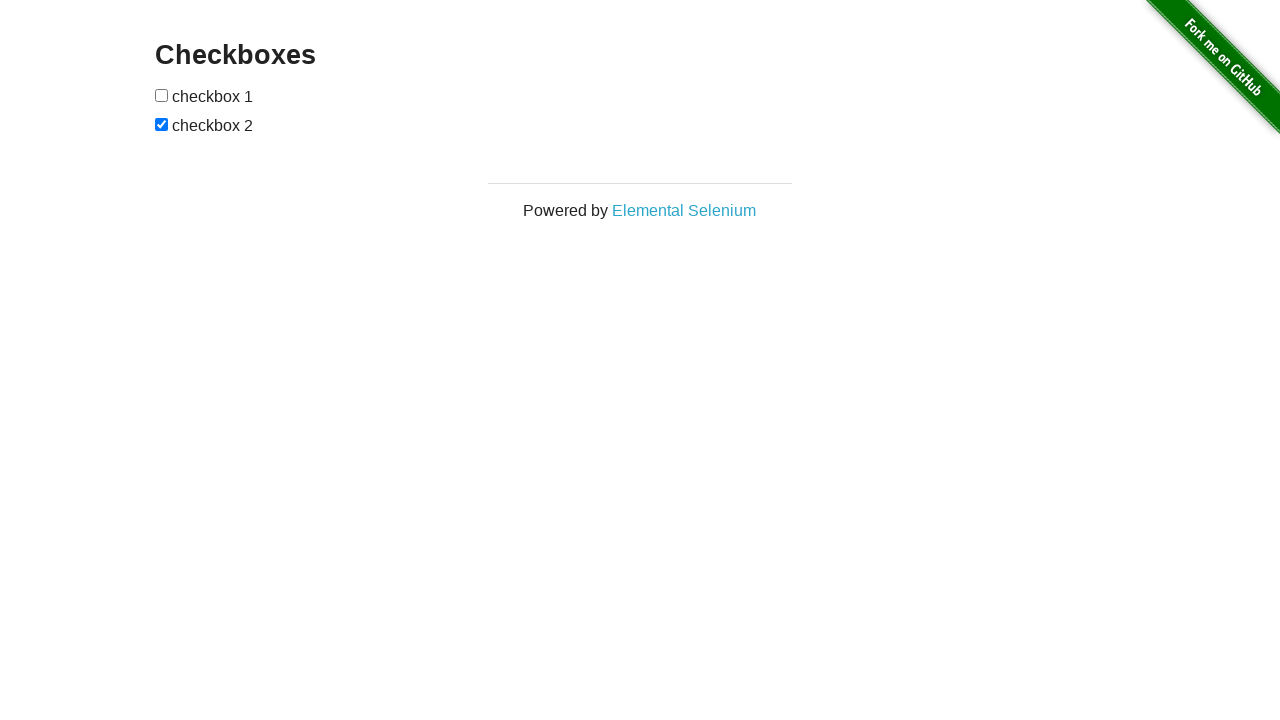

Located first checkbox element
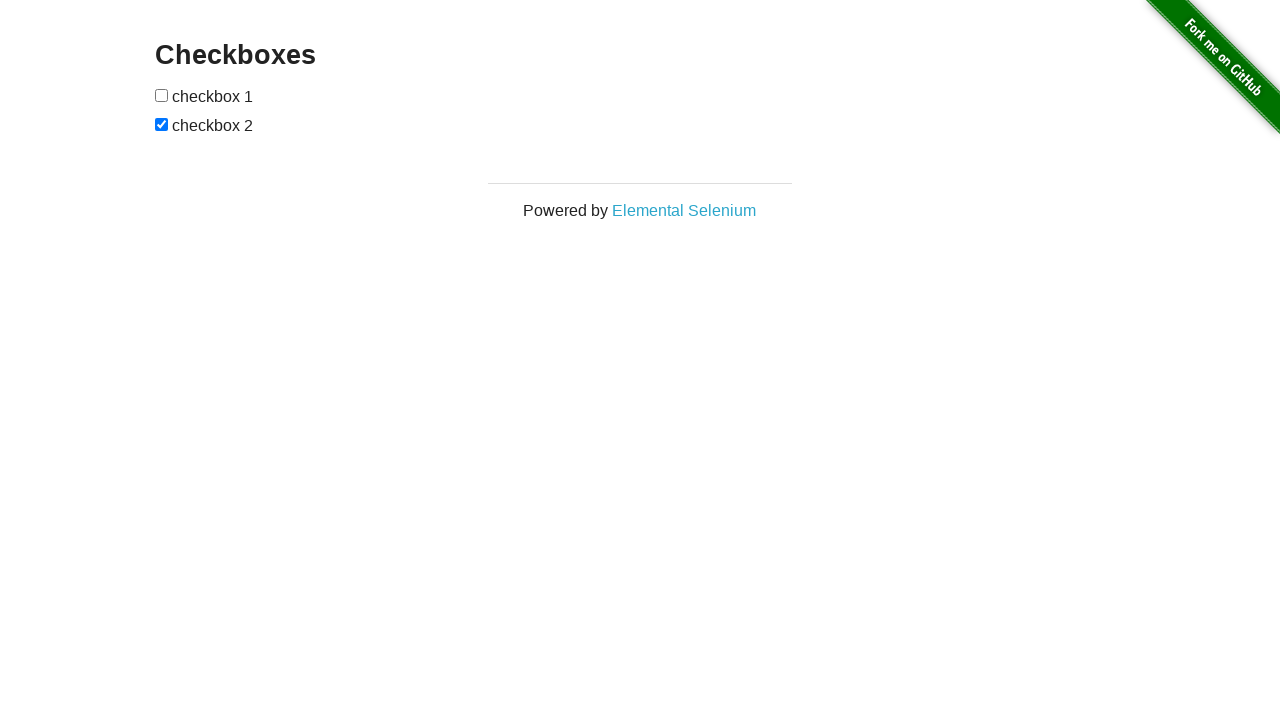

Verified first checkbox is initially unchecked
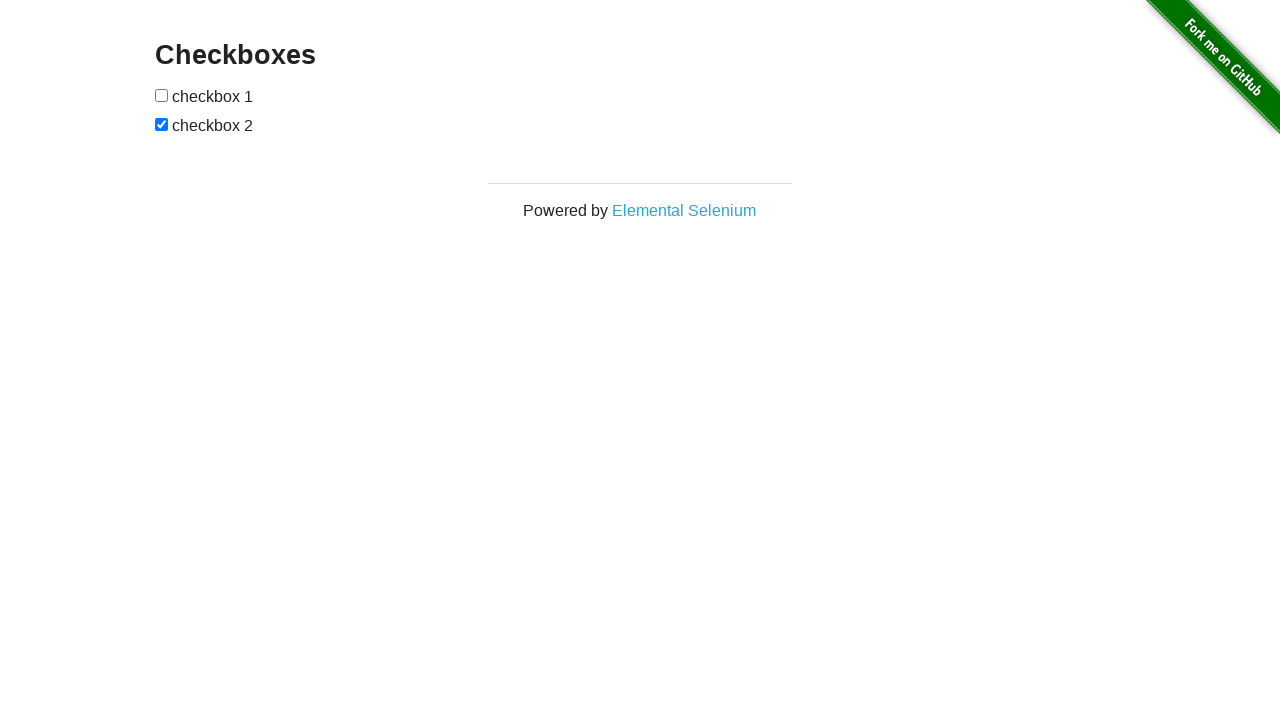

Clicked on the first checkbox to toggle its state at (162, 95) on #checkboxes input >> nth=0
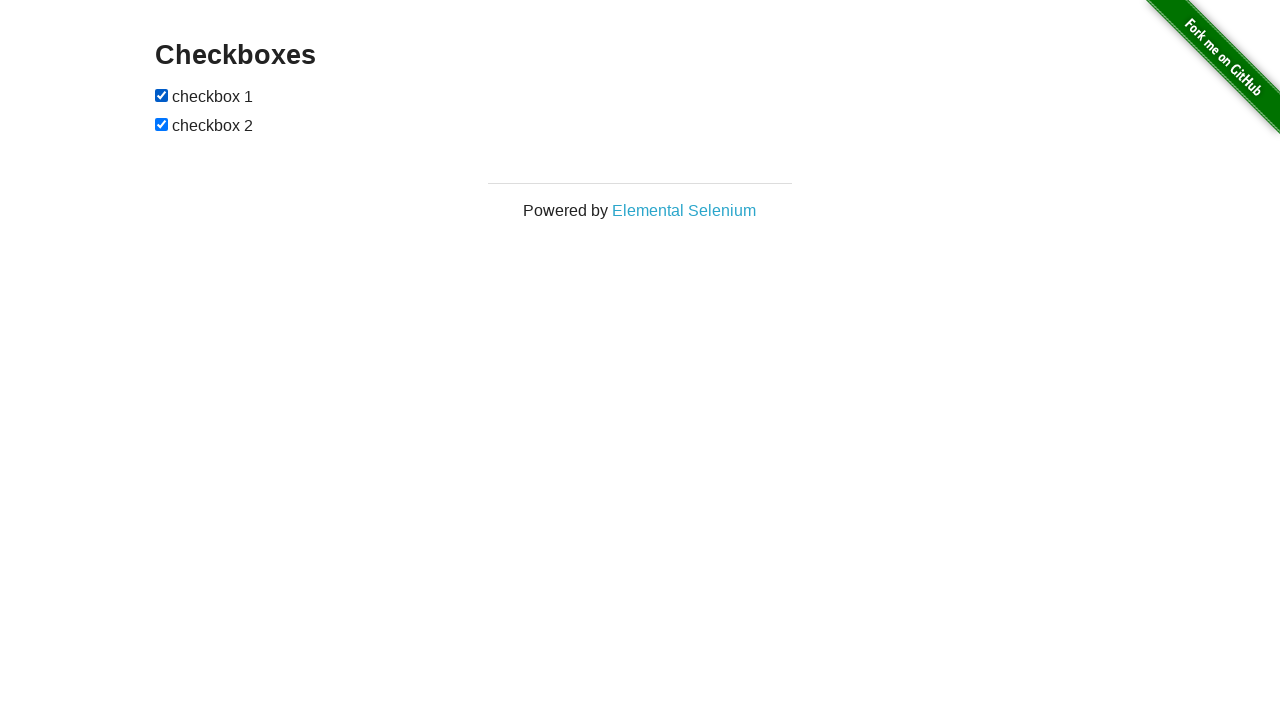

Verified checkbox is now checked after clicking
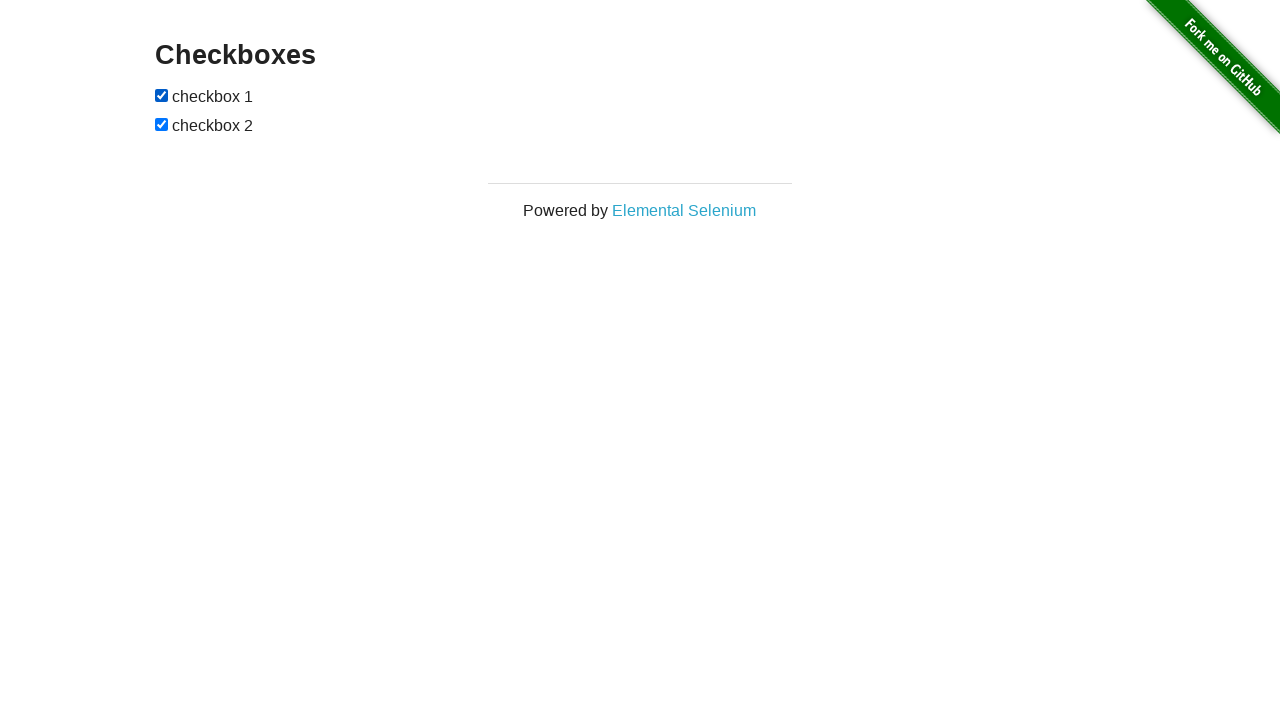

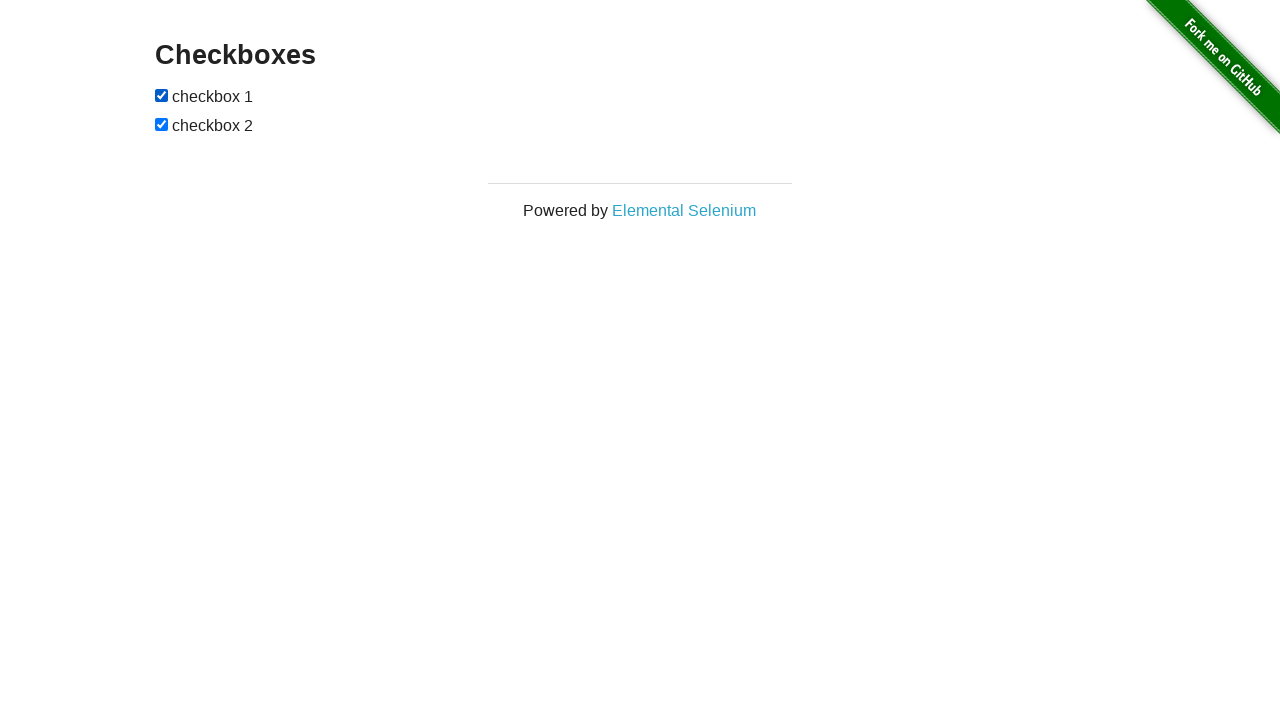